Tests date picker functionality by selecting a specific date (June 15, 2027) through calendar navigation and verifying the selected values

Starting URL: https://rahulshettyacademy.com/seleniumPractise/#/offers

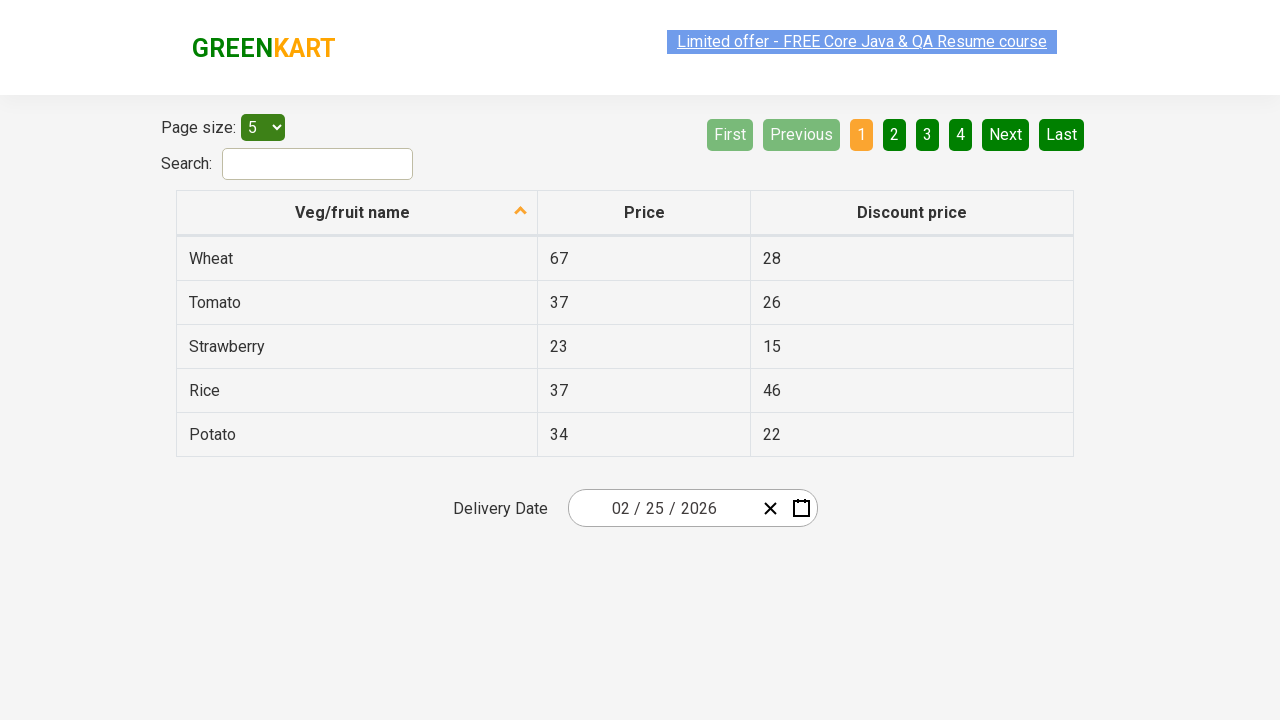

Clicked date picker calendar button to open calendar at (801, 508) on .react-date-picker__calendar-button
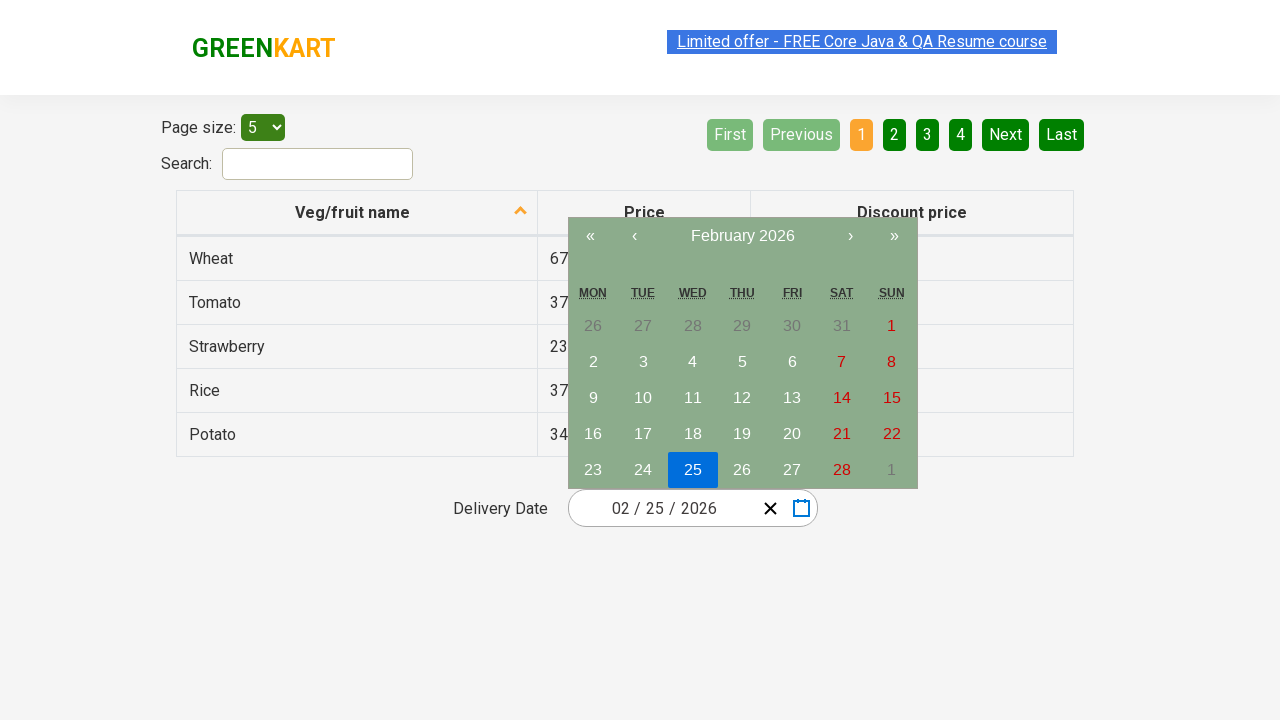

Clicked navigation label to navigate to month view at (742, 236) on .react-calendar__navigation__label
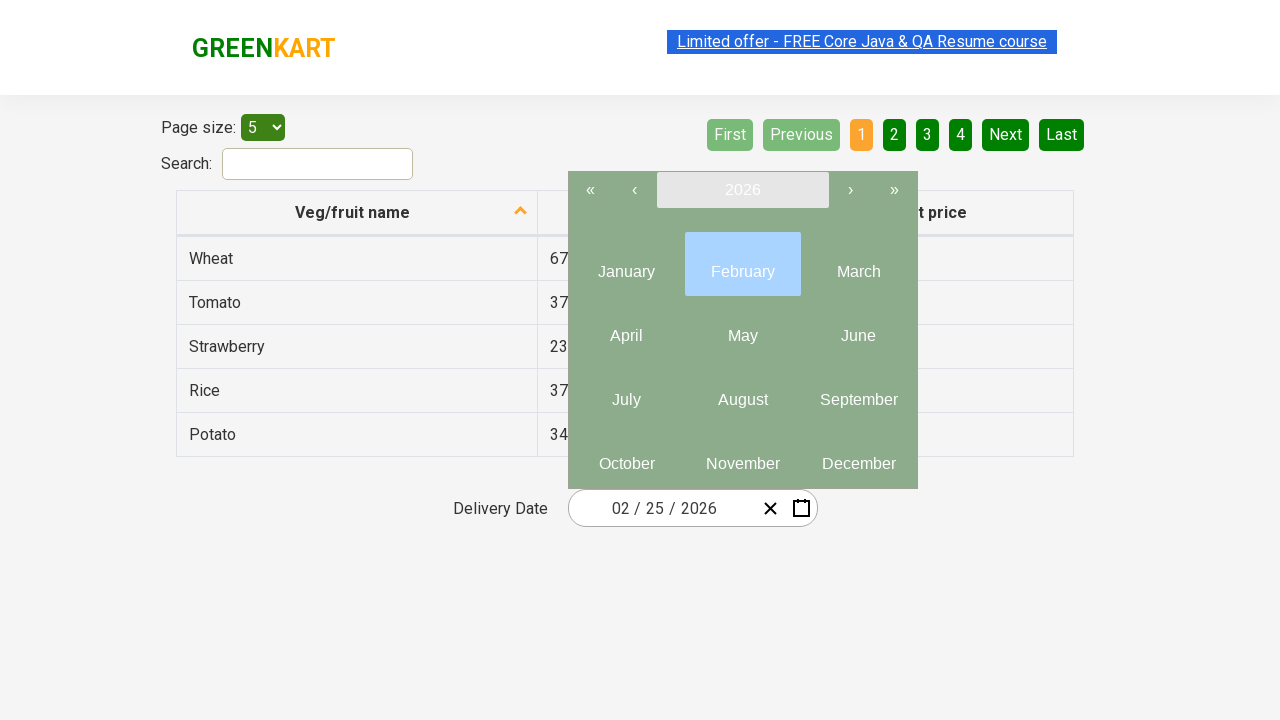

Clicked navigation label again to navigate to year view at (742, 190) on .react-calendar__navigation__label
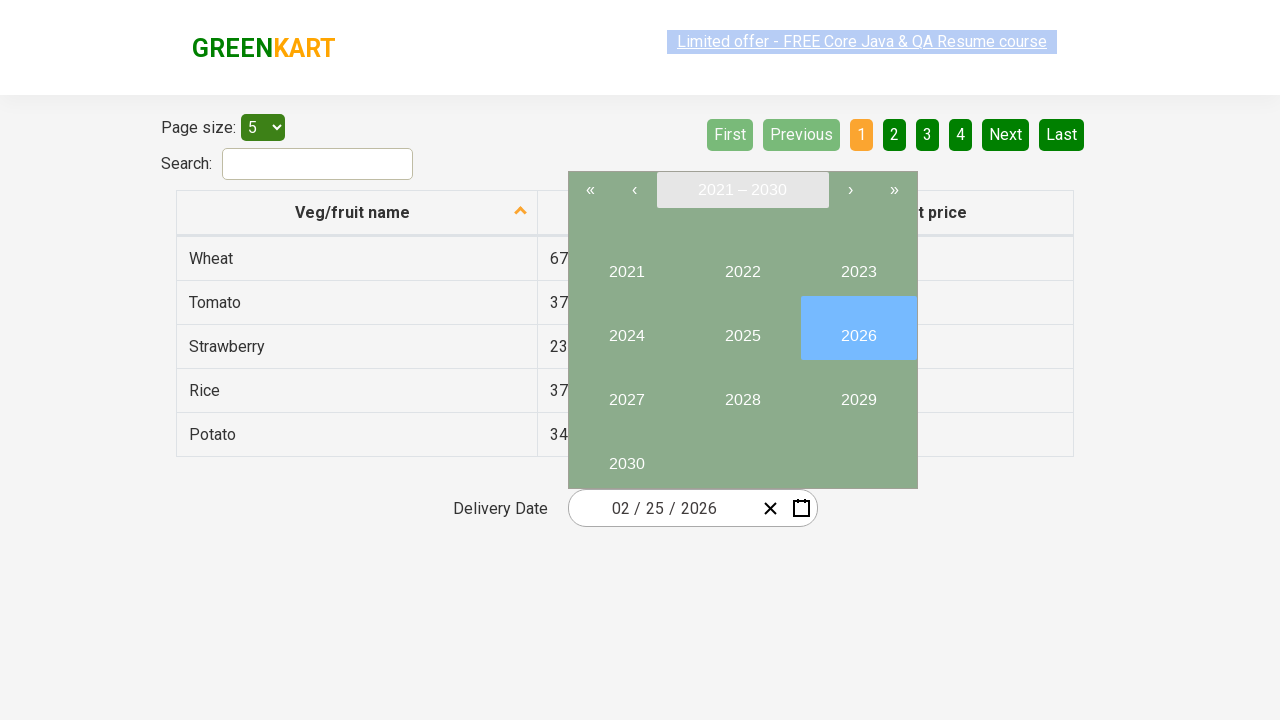

Selected year 2027 from year view at (626, 392) on button:has-text("2027")
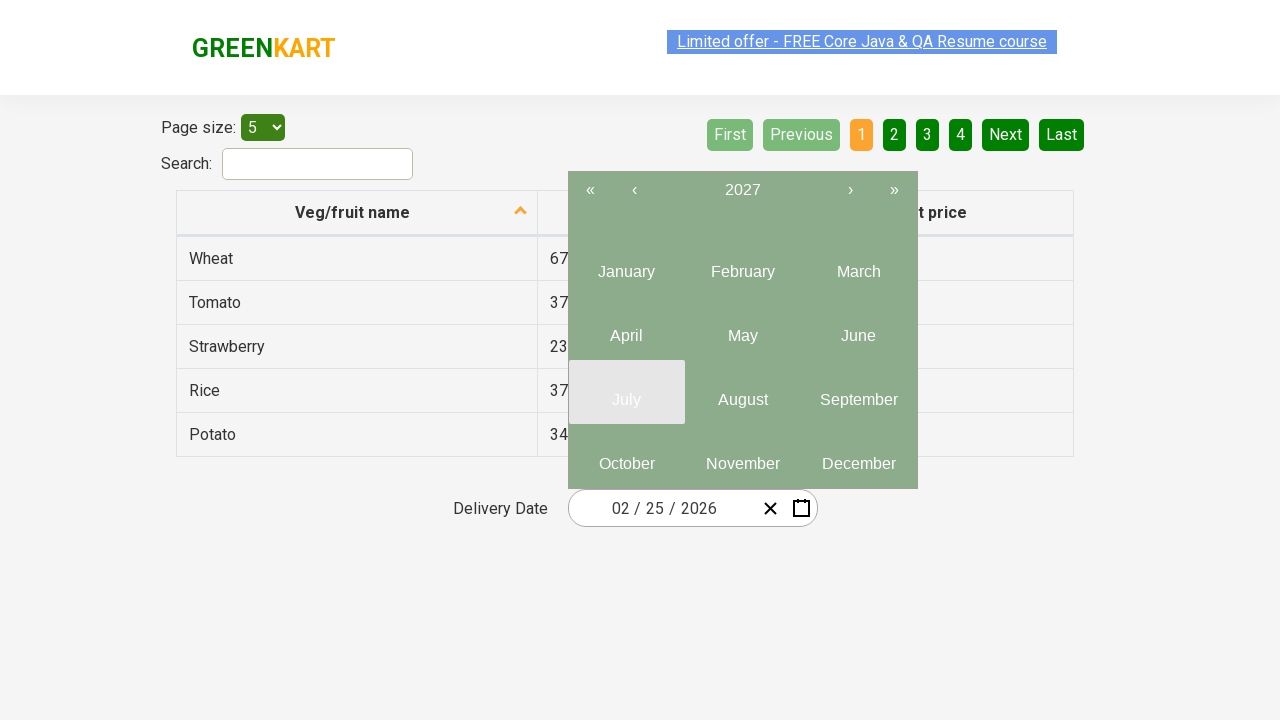

Selected June (month 6) from month view at (858, 328) on .react-calendar__year-view__months__month >> nth=5
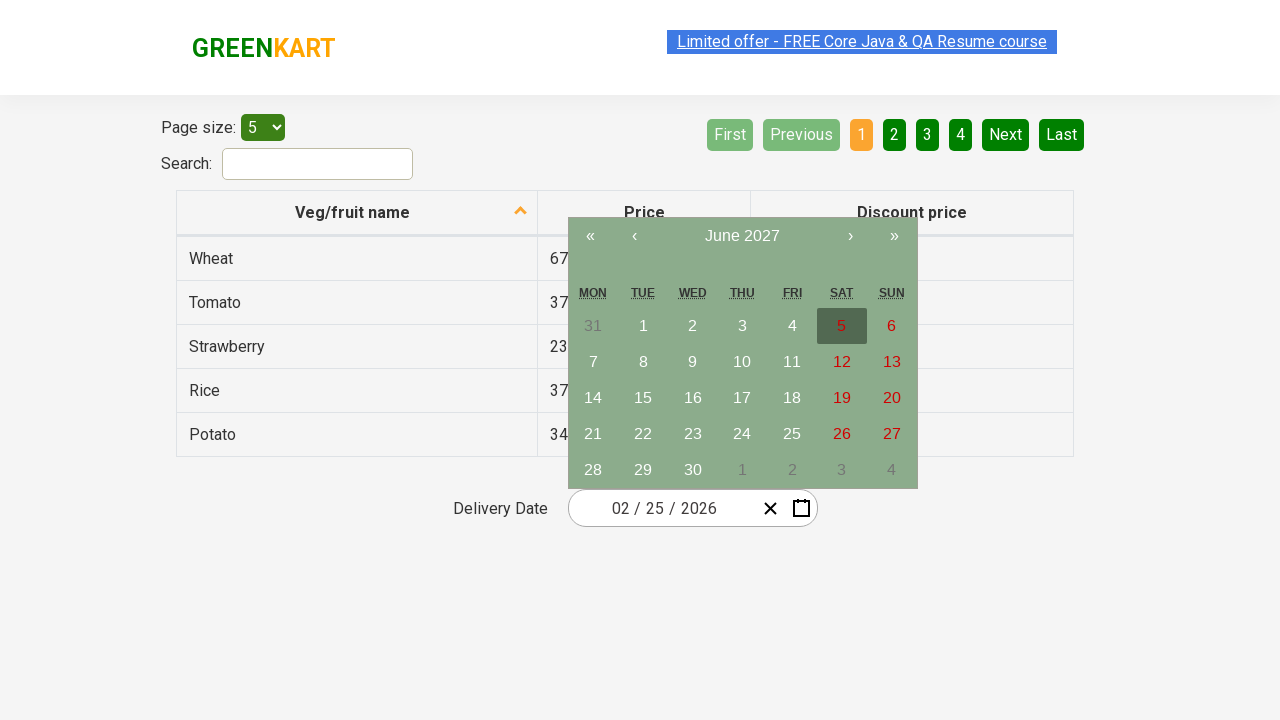

Selected day 15 from calendar at (643, 398) on abbr:has-text("15")
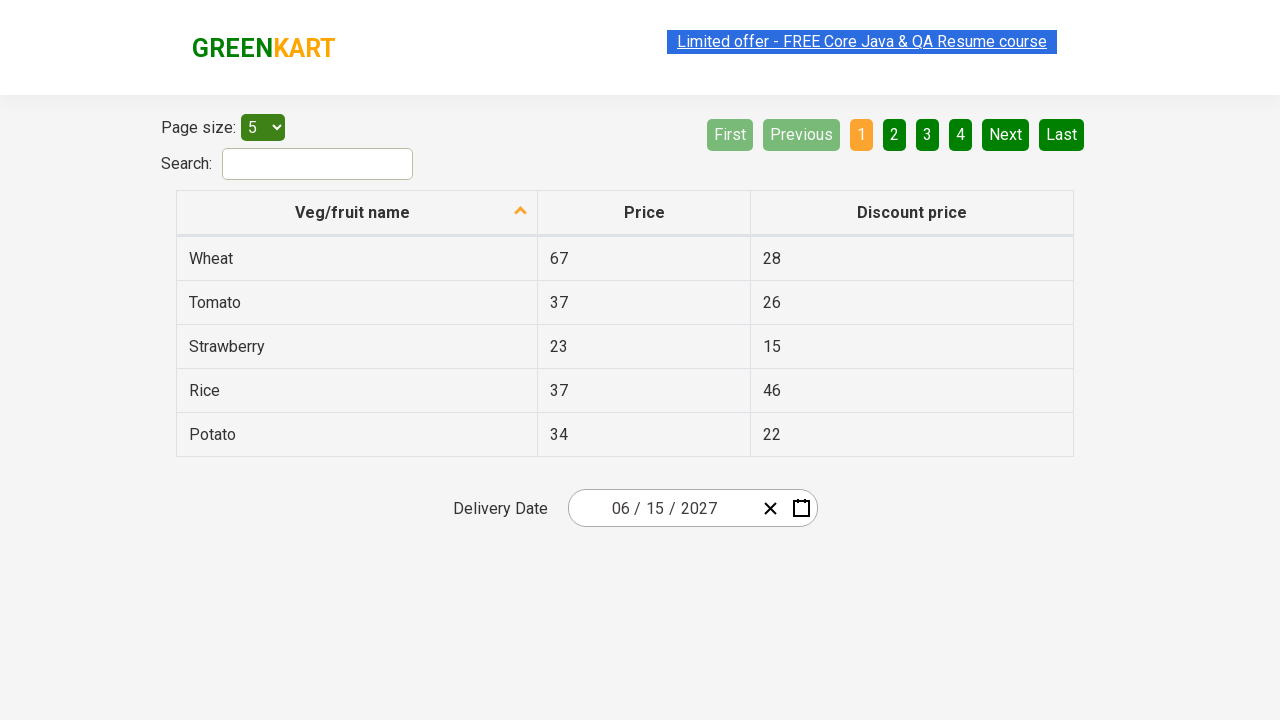

Verified month input value is '6'
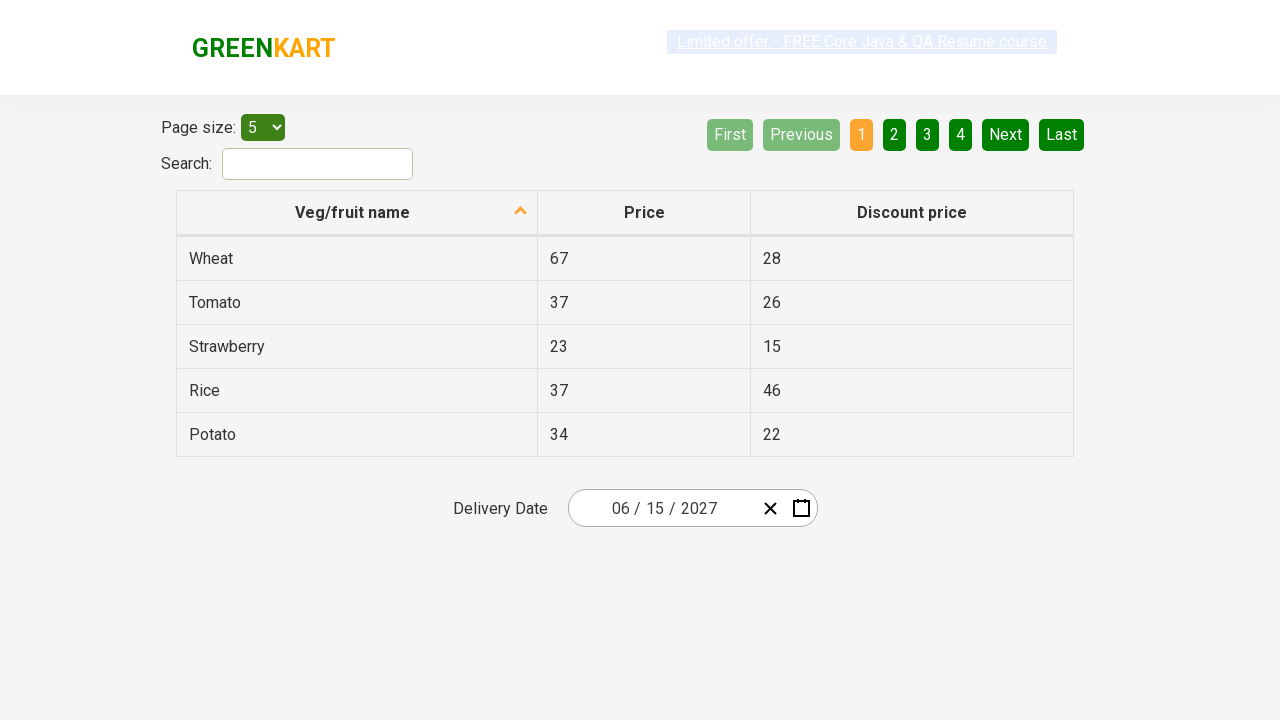

Verified day input value is '15'
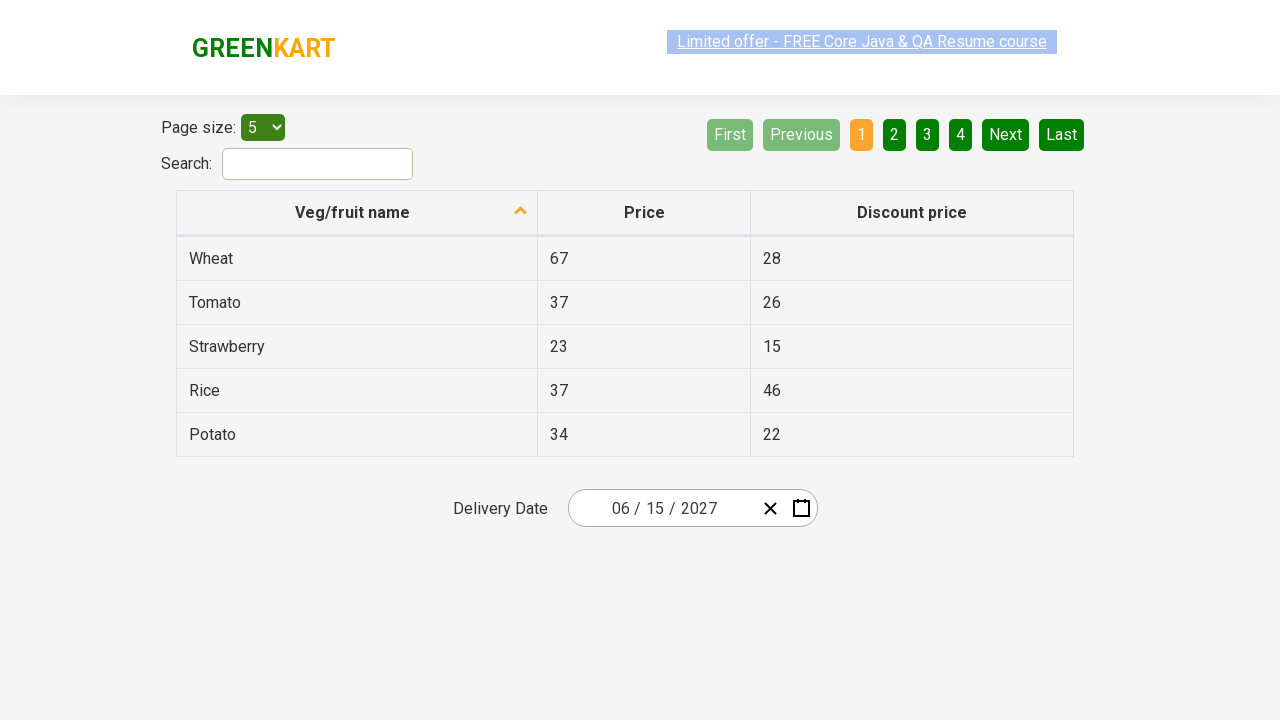

Verified year input value is '2027'
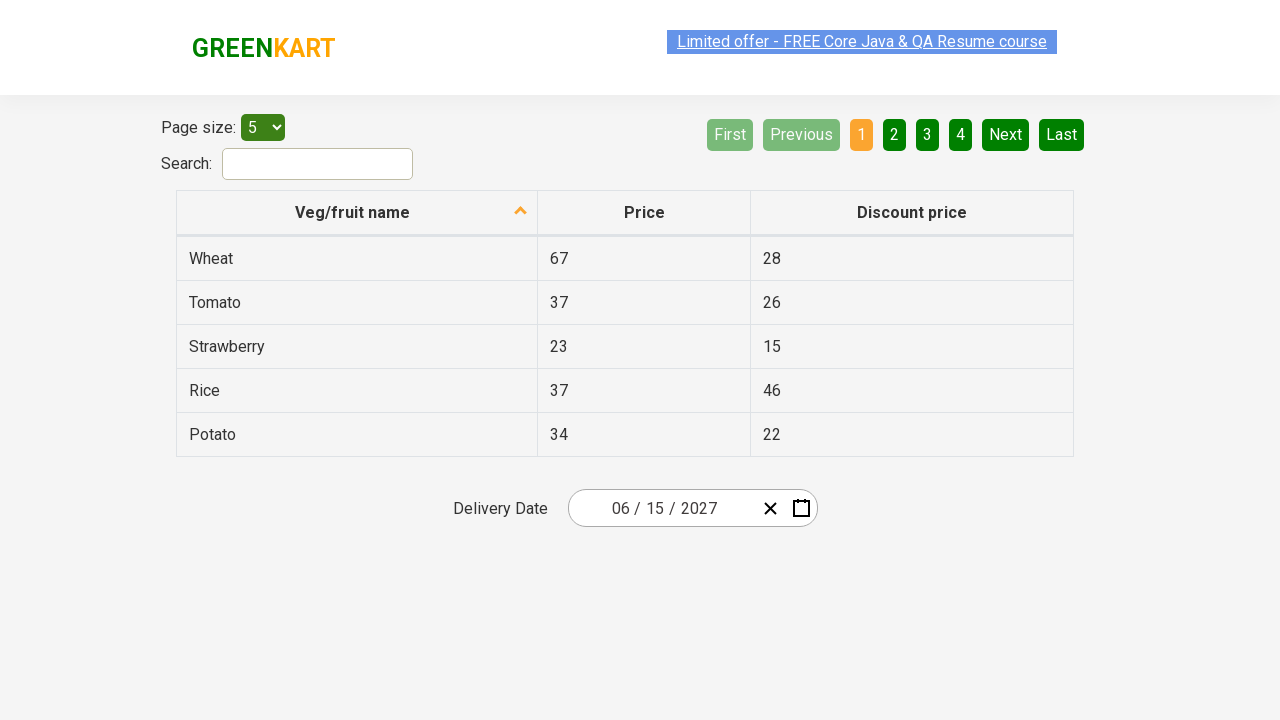

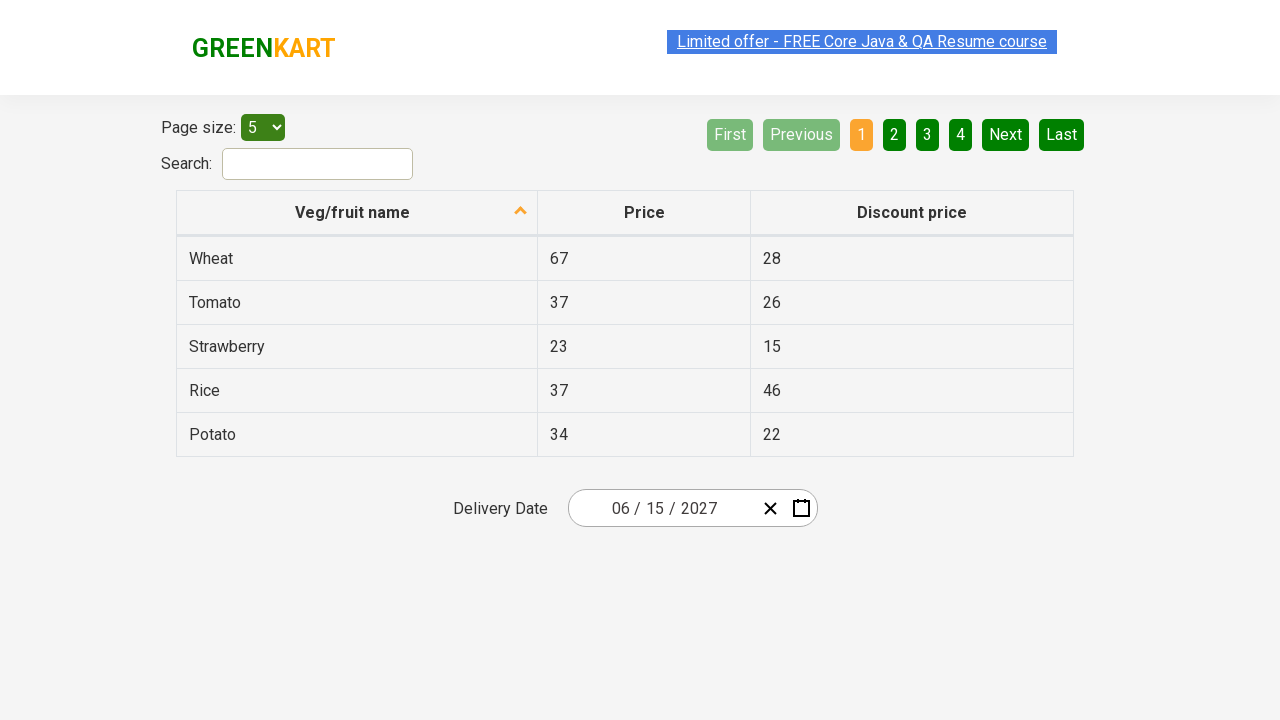